Navigates to NYSE IPO center and extracts table header information from a specific table

Starting URL: https://www.nyse.com/ipo-center/filings

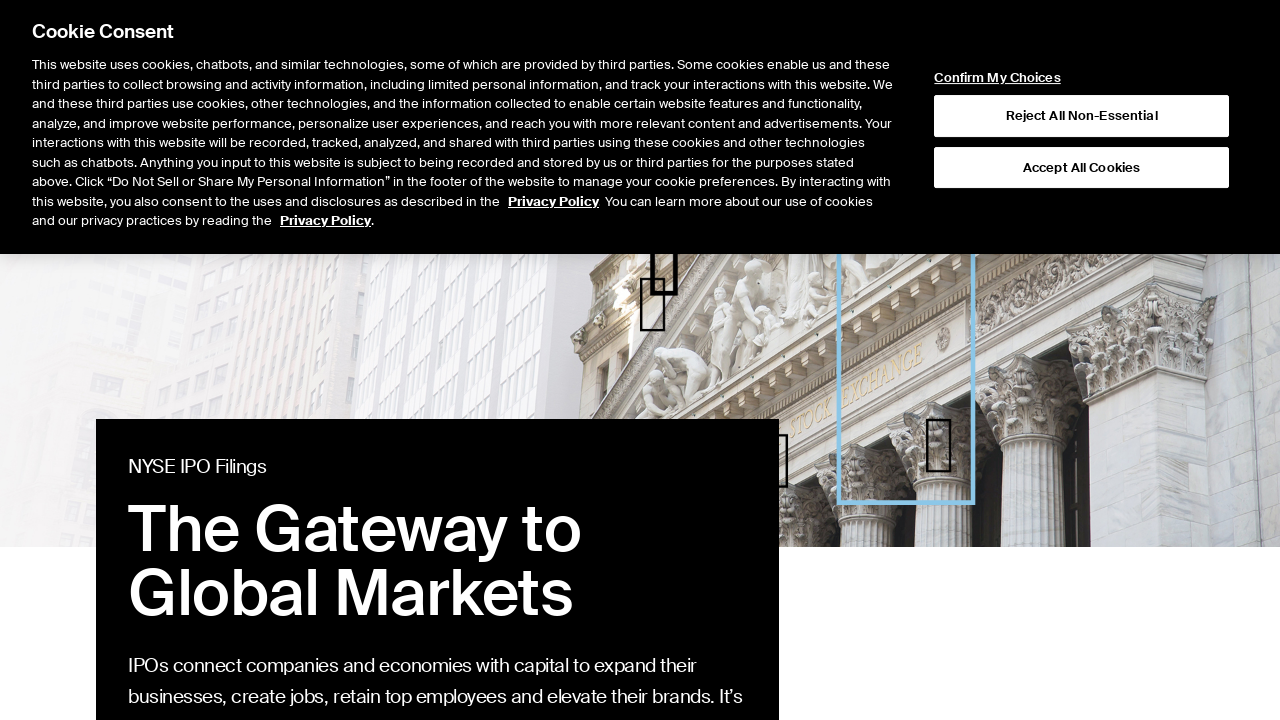

Navigated to NYSE IPO center filings page
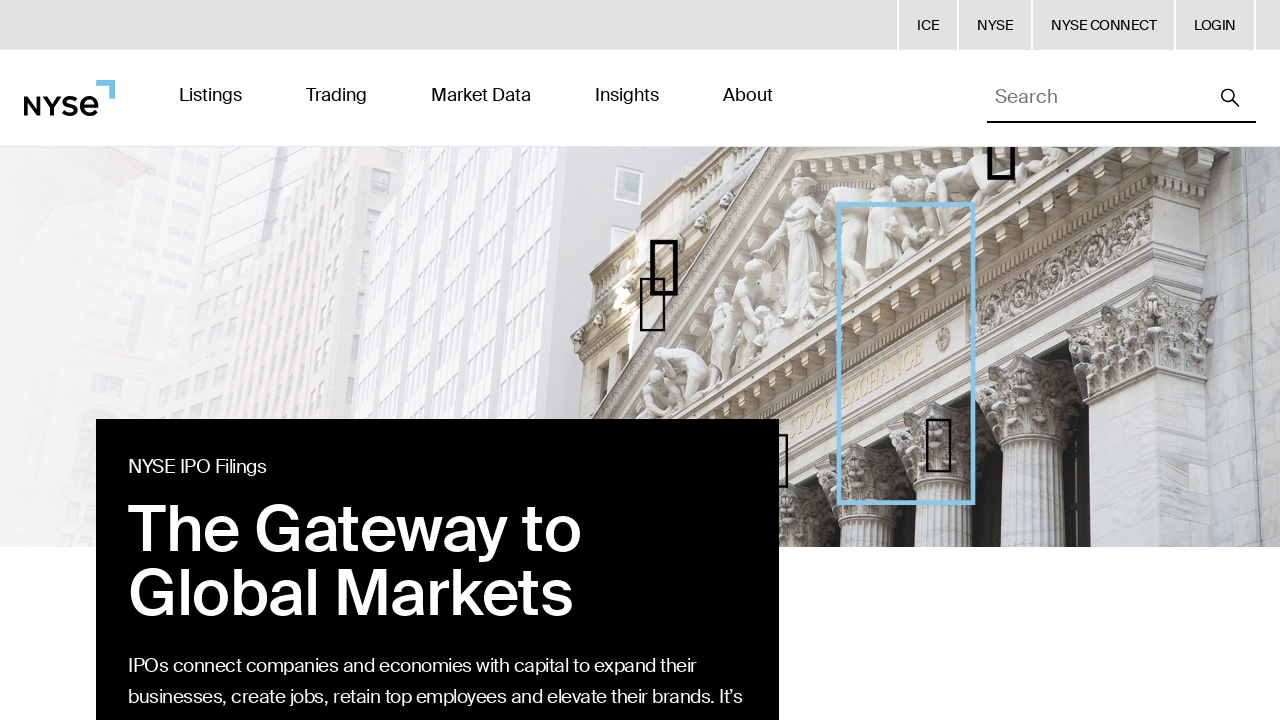

Located table header row element
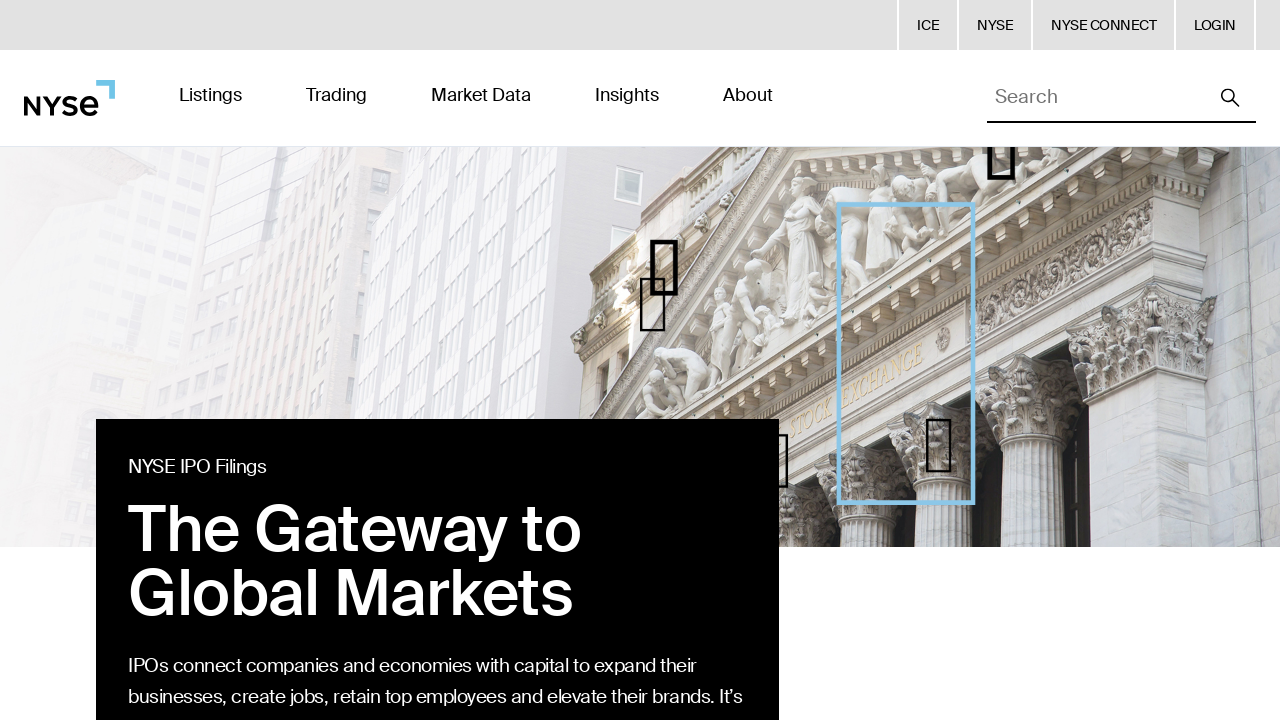

Extracted and printed table header information
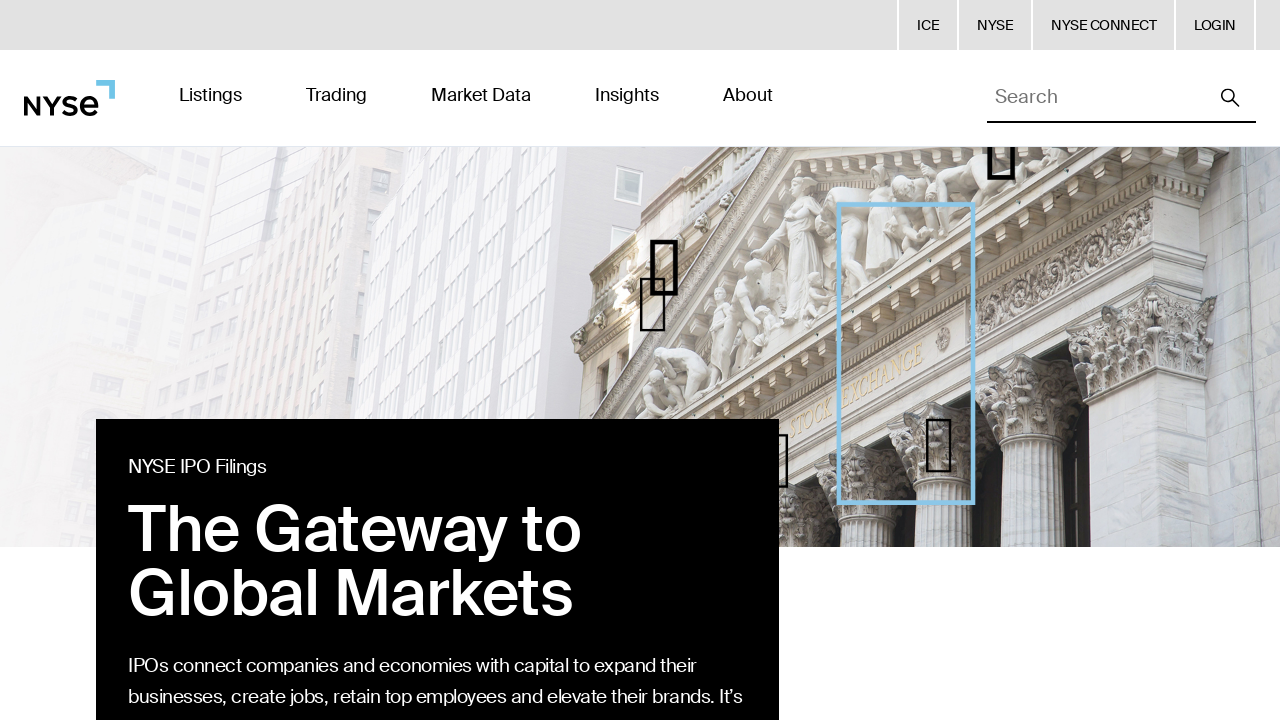

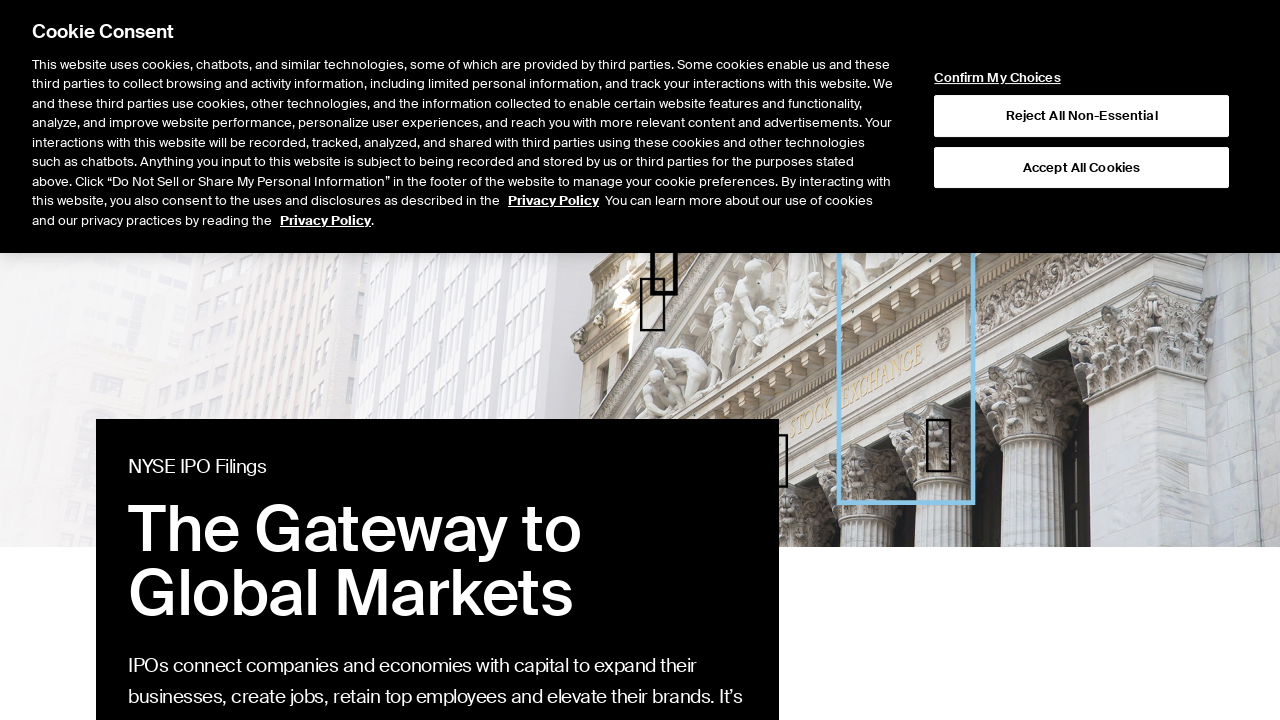